Navigates to Flipkart homepage and waits for the page to fully load

Starting URL: https://www.flipkart.com

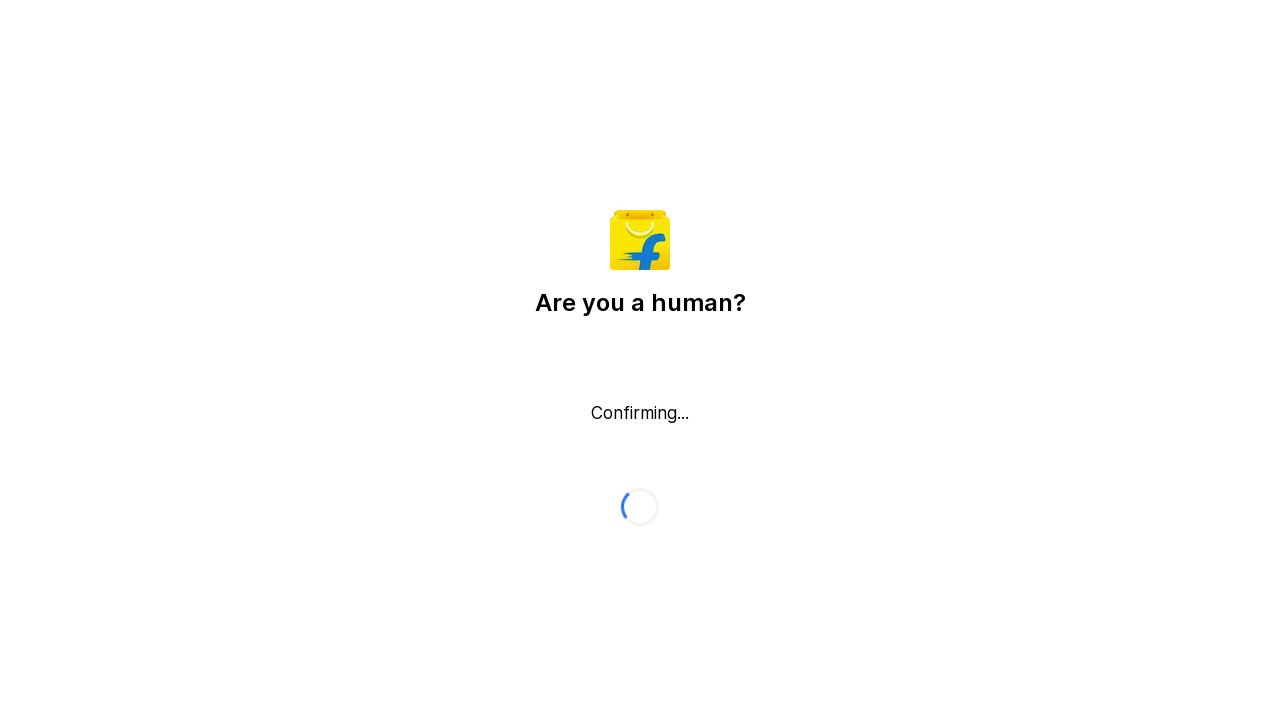

Waited for page to reach network idle state
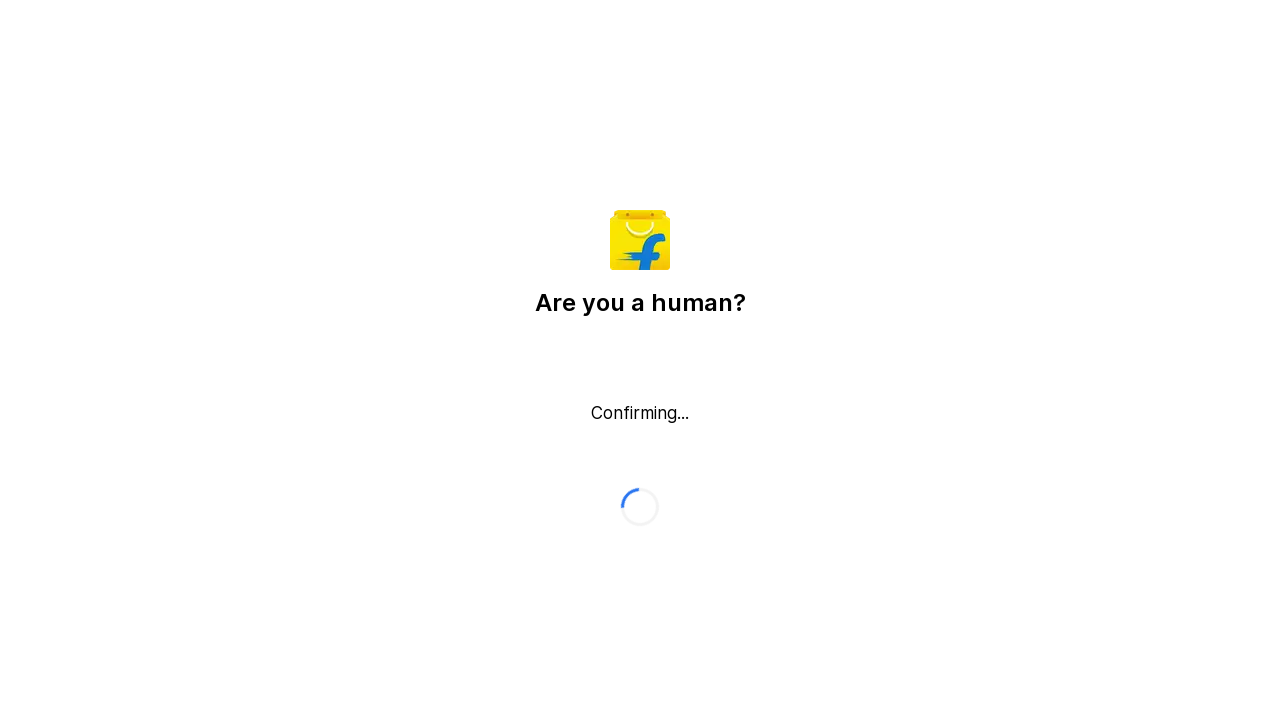

Verified body element is present on Flipkart homepage
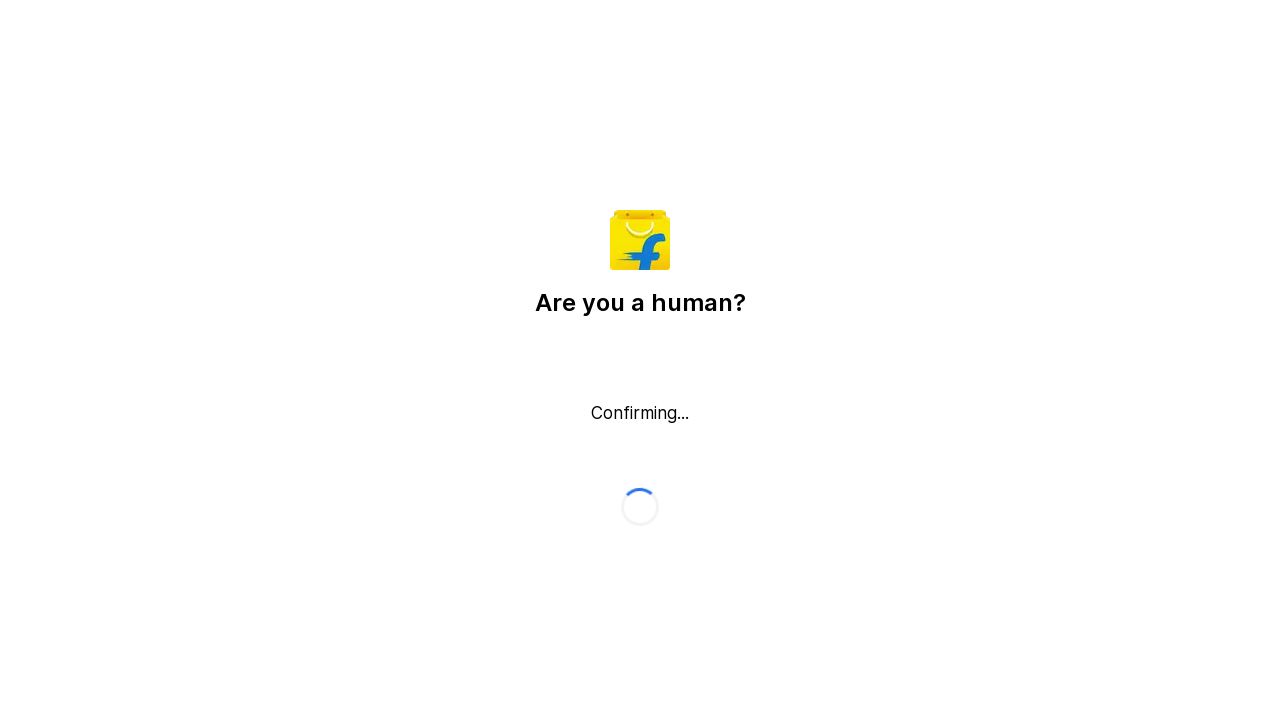

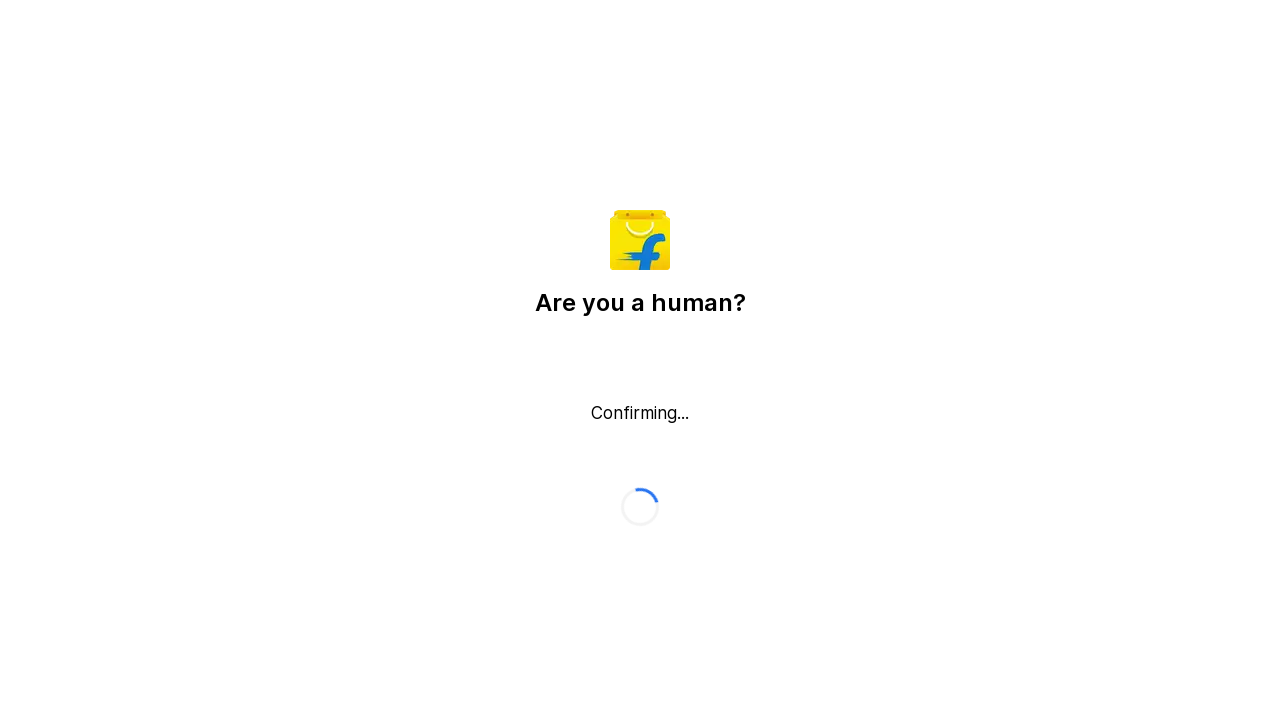